Navigates to a QSpiders demo progress page and locates an input field for entering time in seconds

Starting URL: https://demoapps.qspiders.com/ui/progress/element?sublist=2

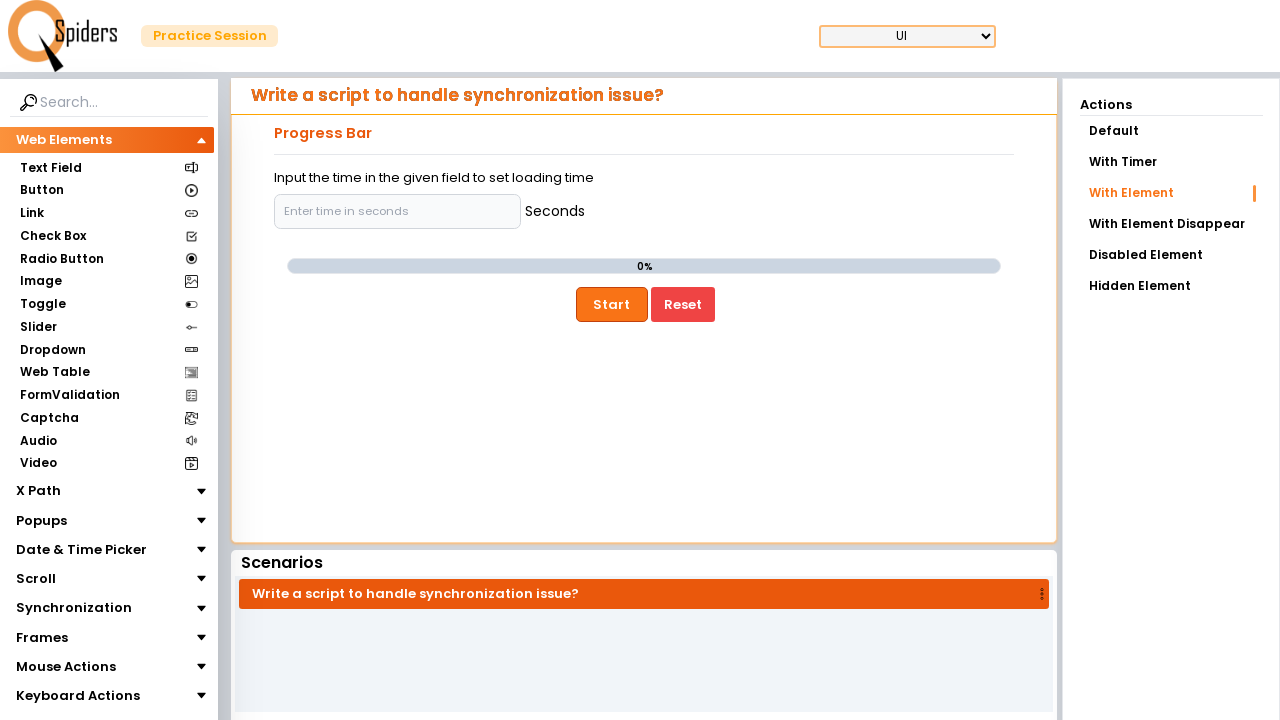

Navigated to QSpiders demo progress page
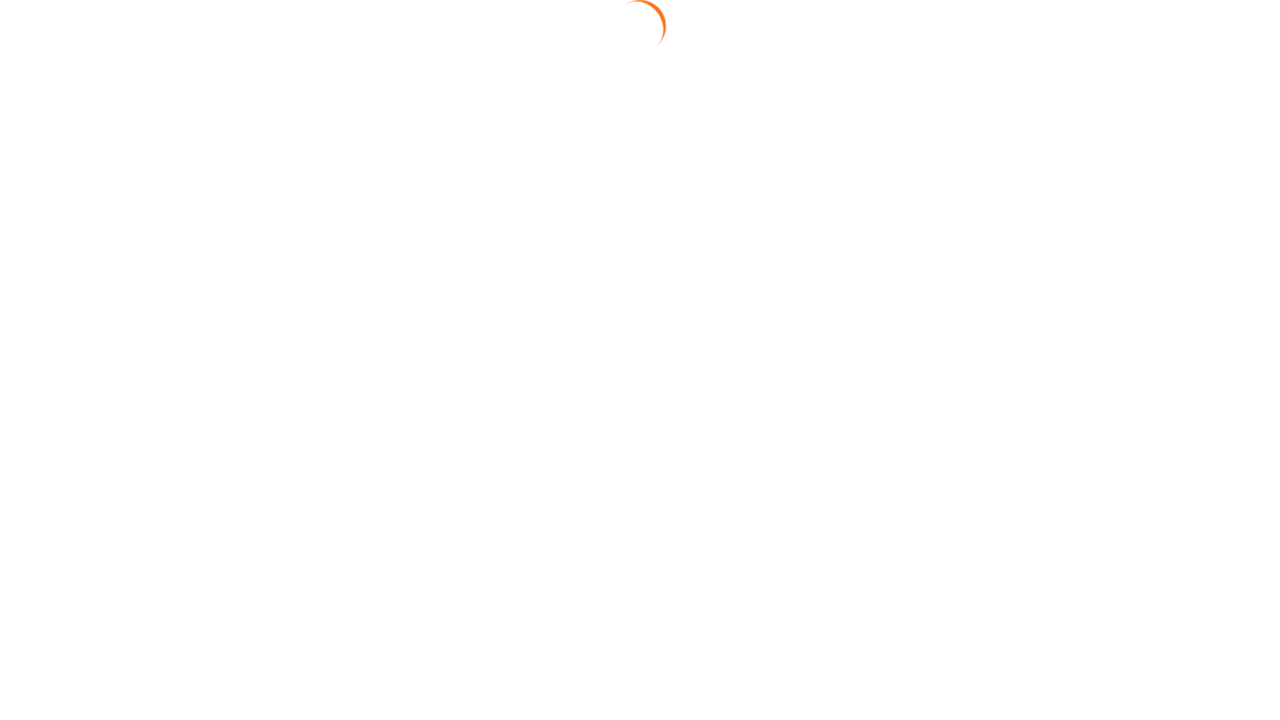

Time input field with placeholder 'Enter time in seconds' loaded
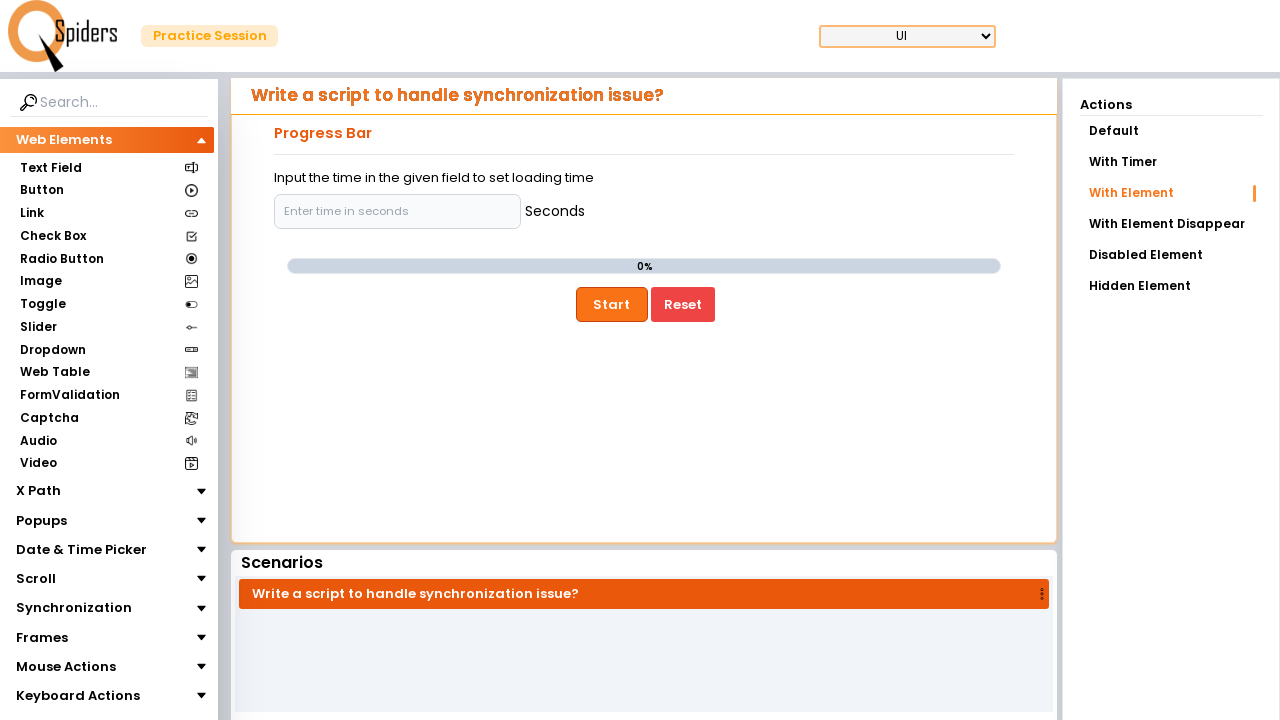

Located the time input field element
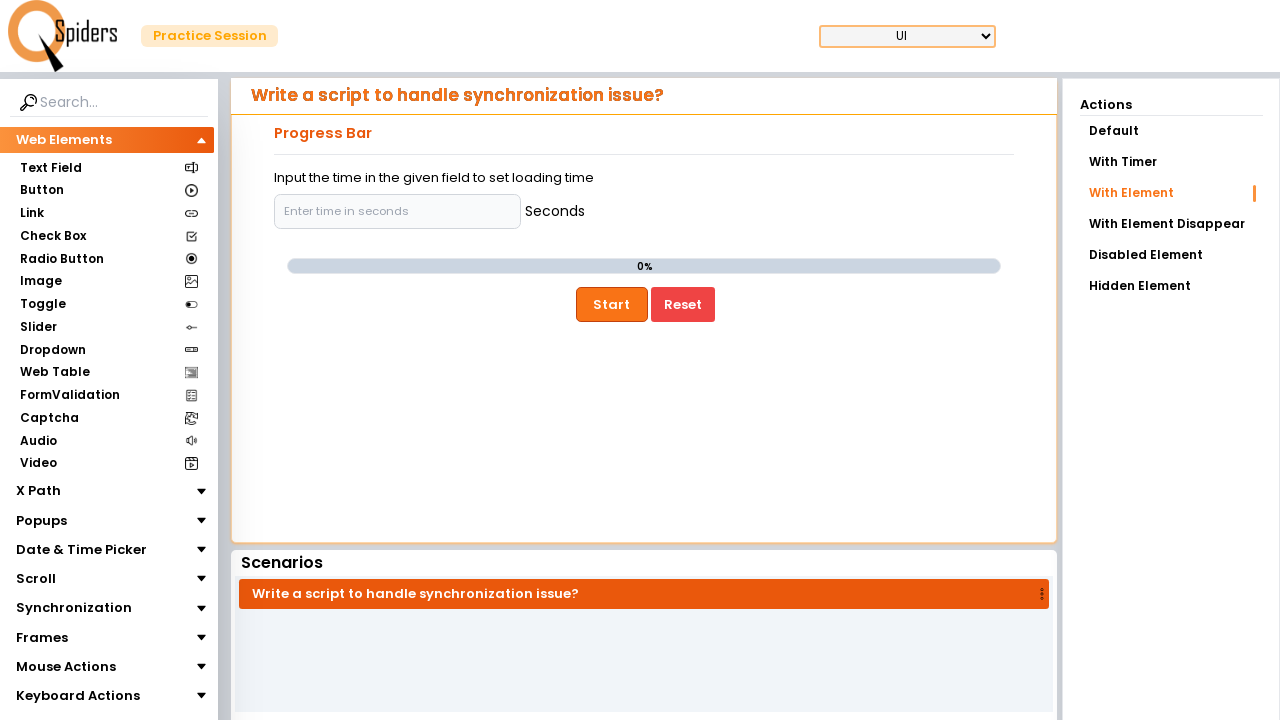

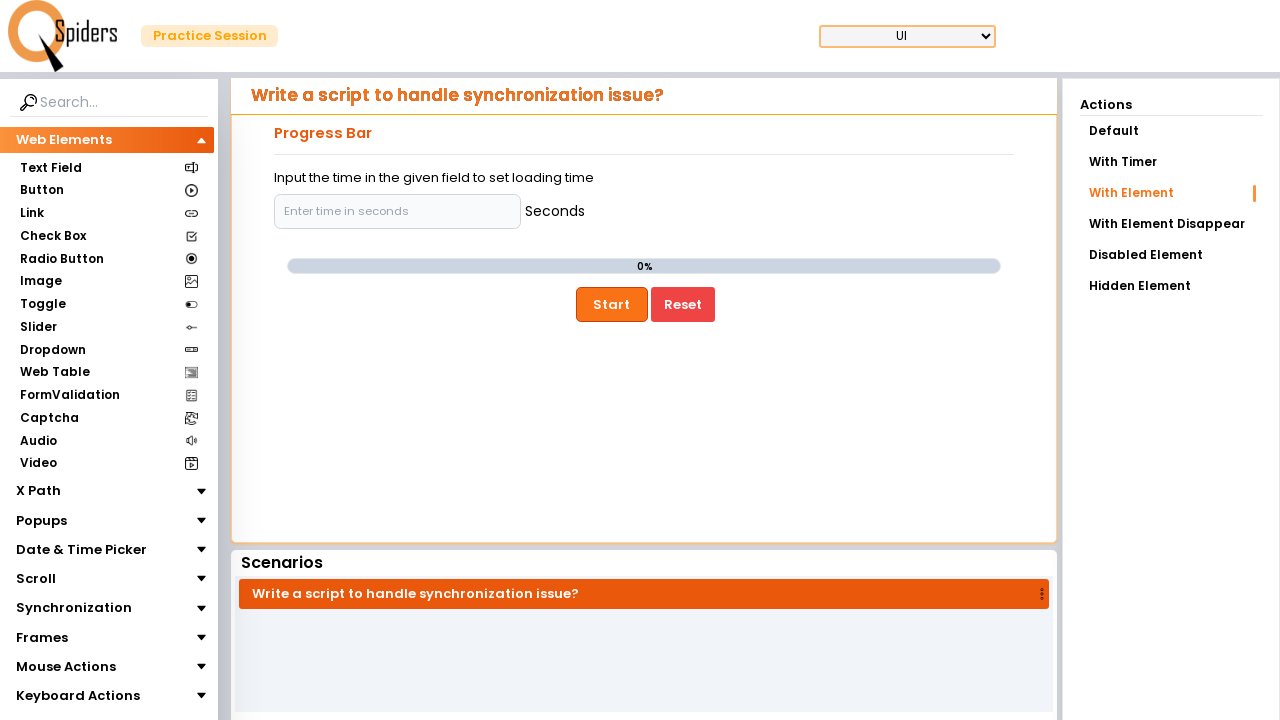